Tests user registration form by filling in username, email, password fields and submitting the form

Starting URL: http://training.skillo-bg.com:4200/users/register

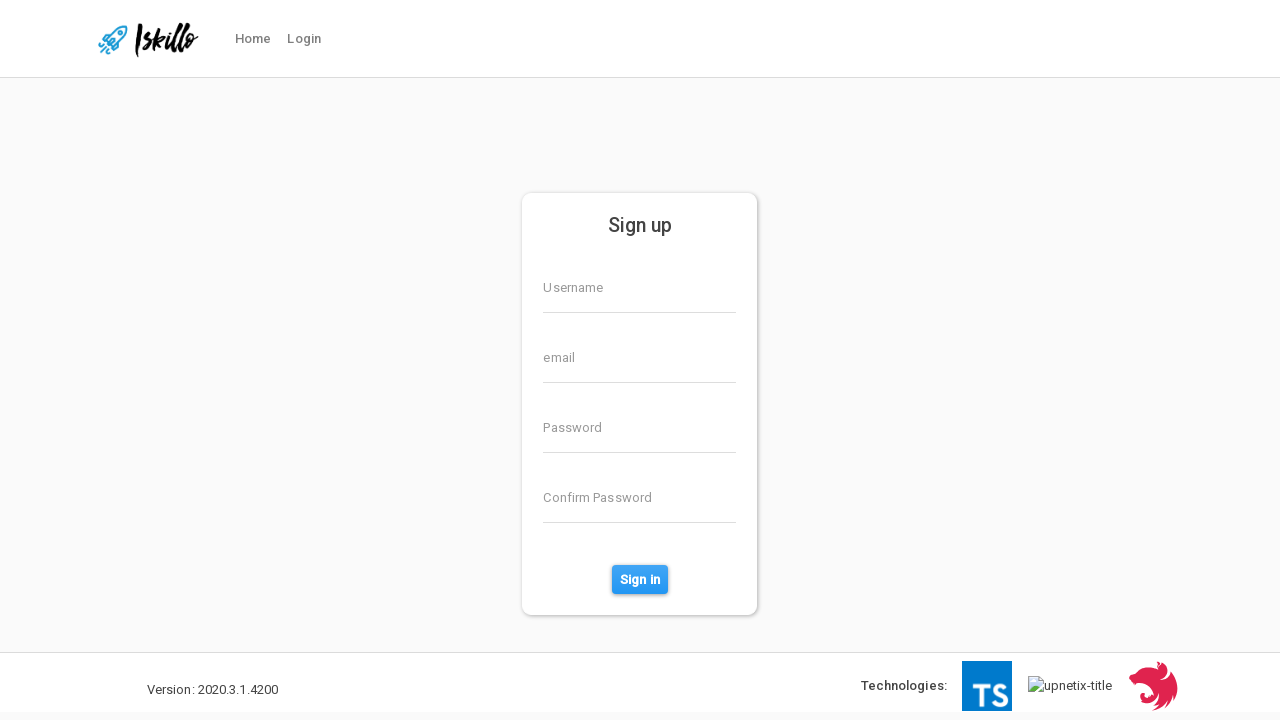

Sign up form is visible
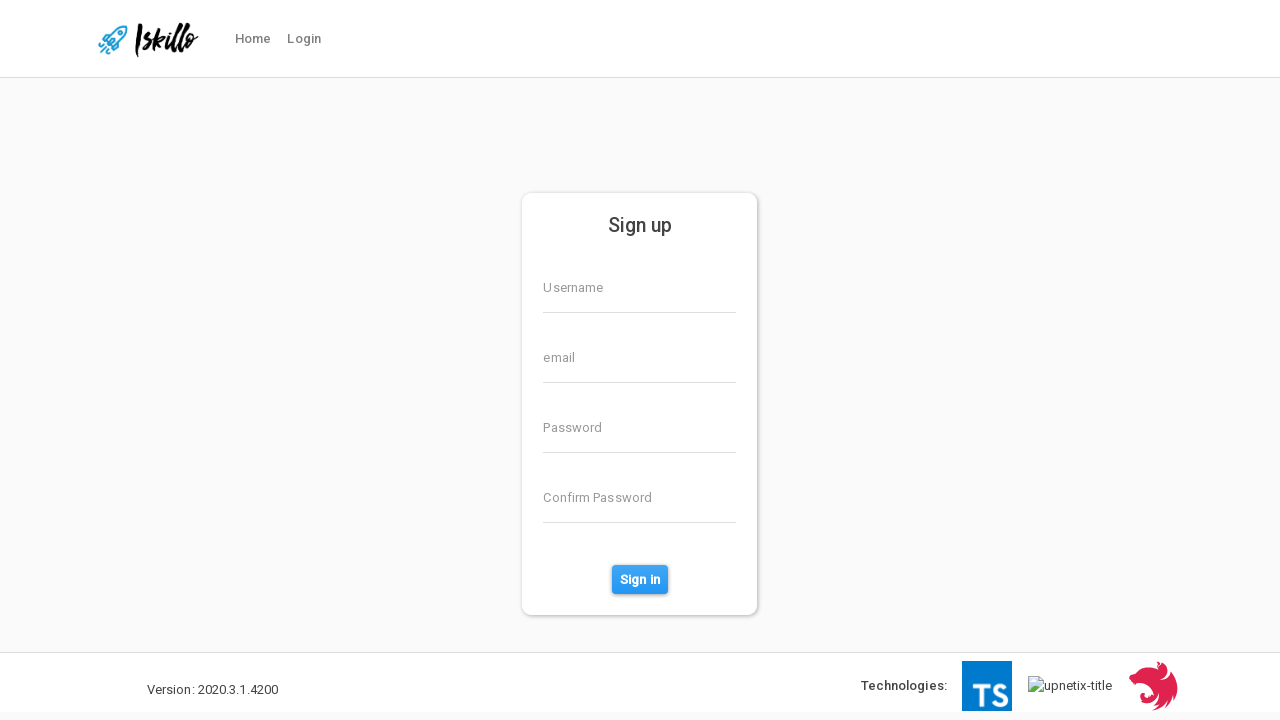

Located username input field
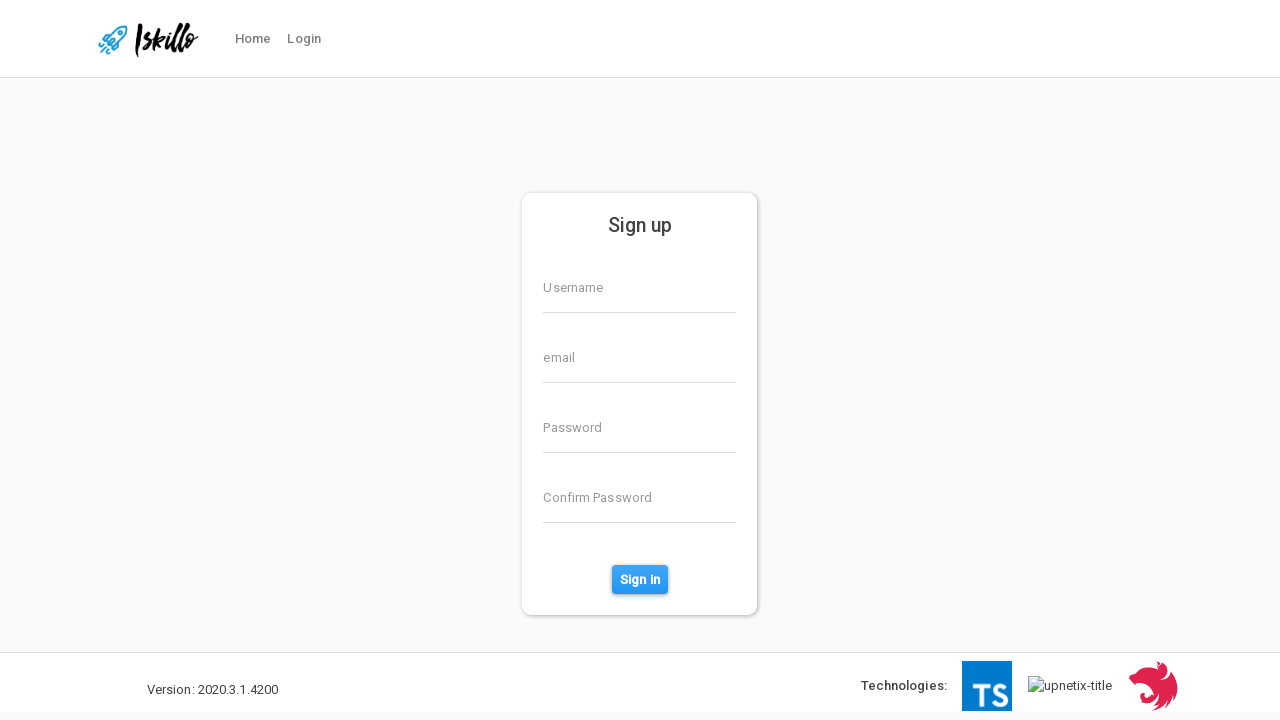

Cleared username field on xpath=//input[contains(@placeholder, 'Username')]
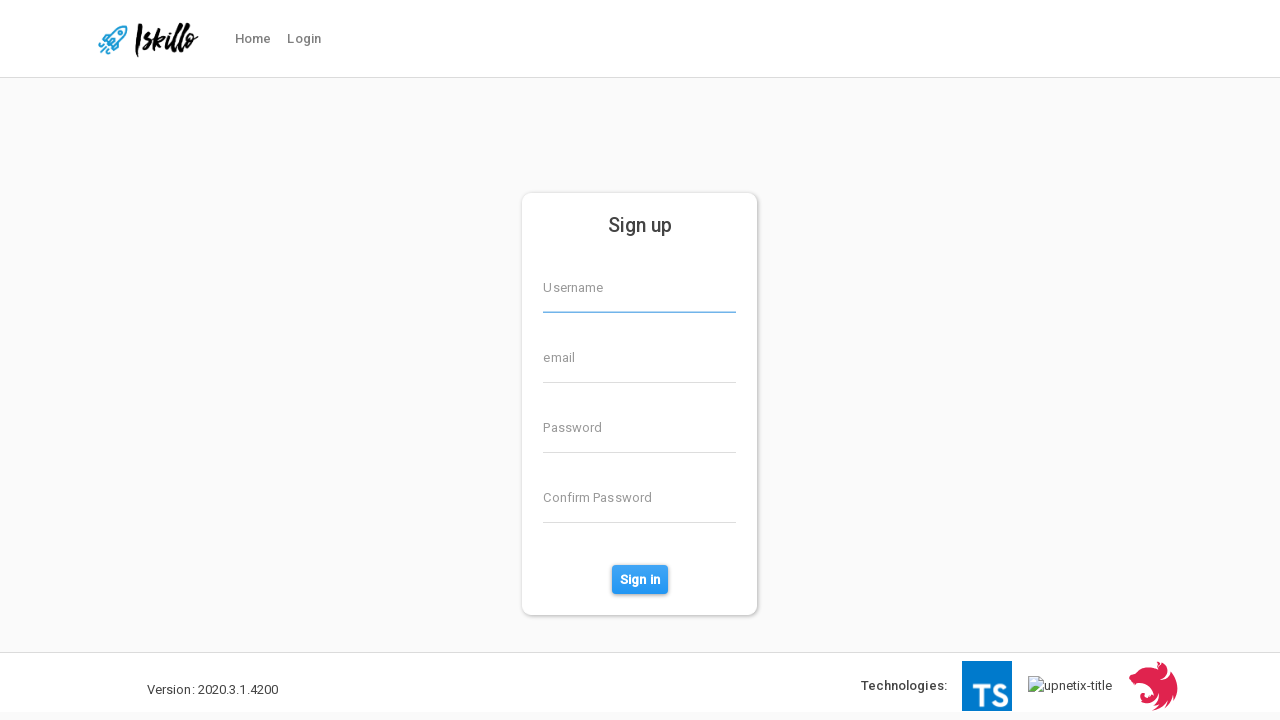

Filled username field with 'TestUser789' on xpath=//input[contains(@placeholder, 'Username')]
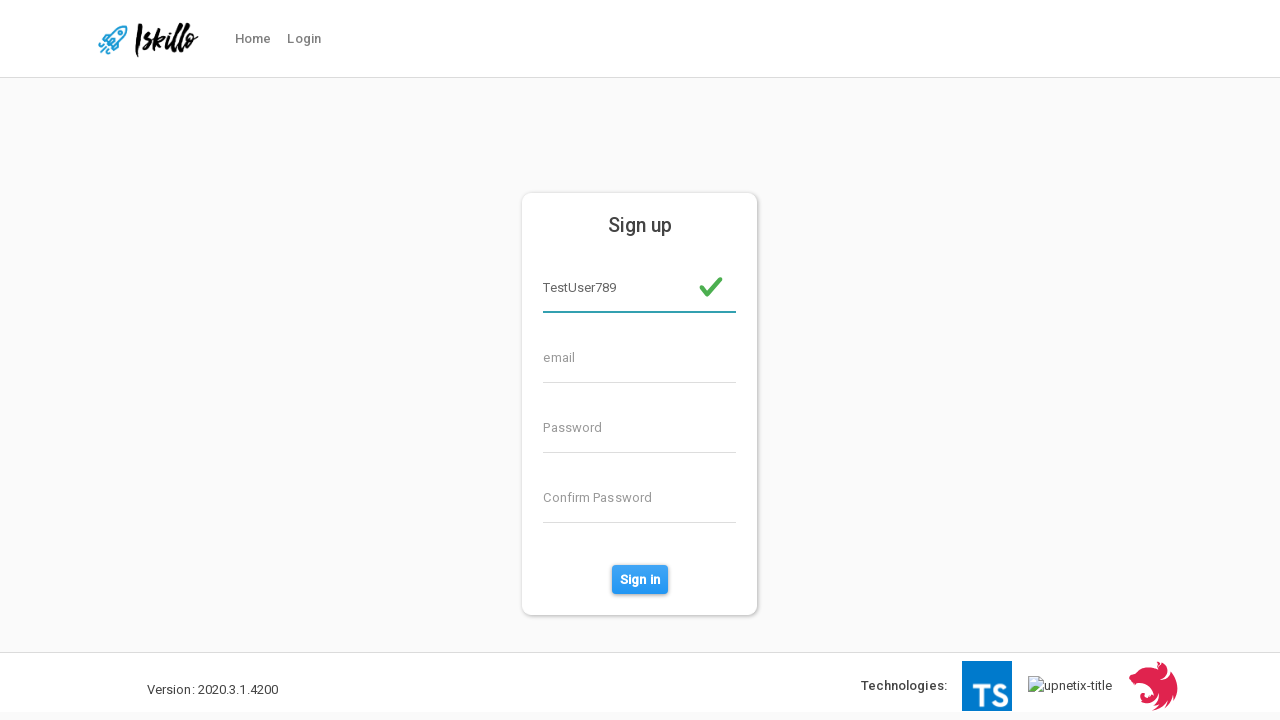

Located email input field
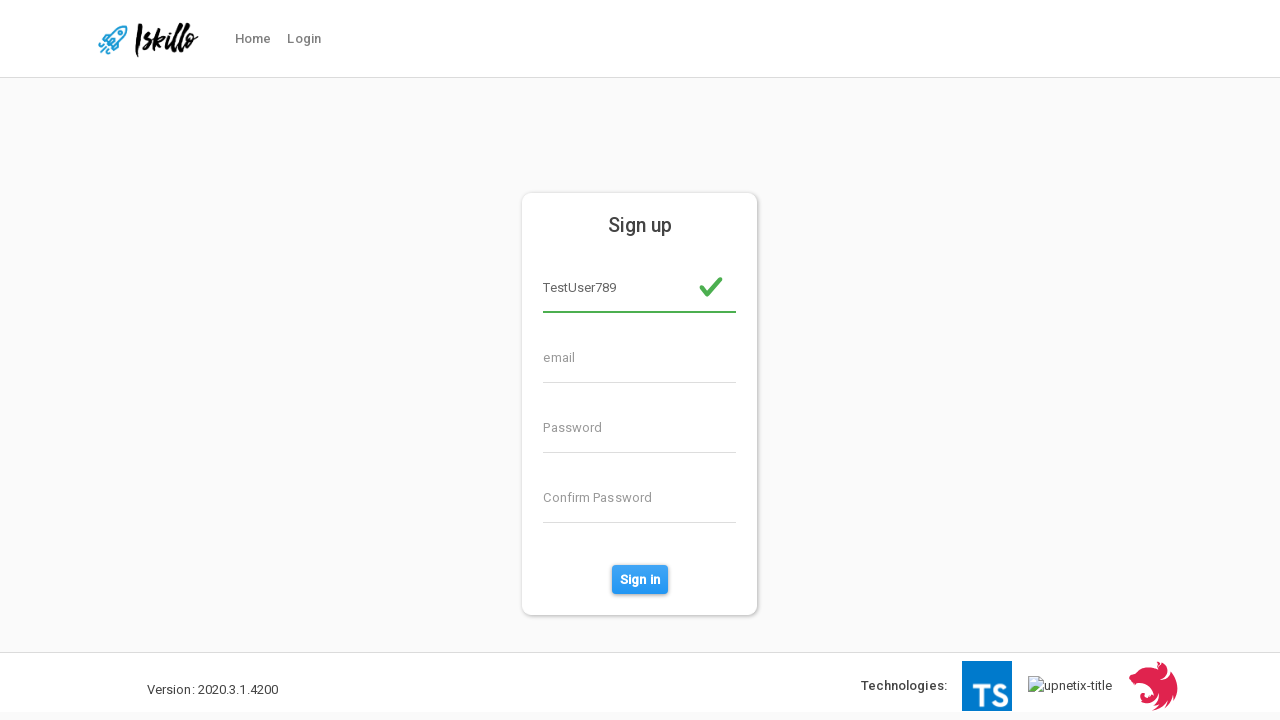

Cleared email field on xpath=//input[contains(@placeholder, 'email')]
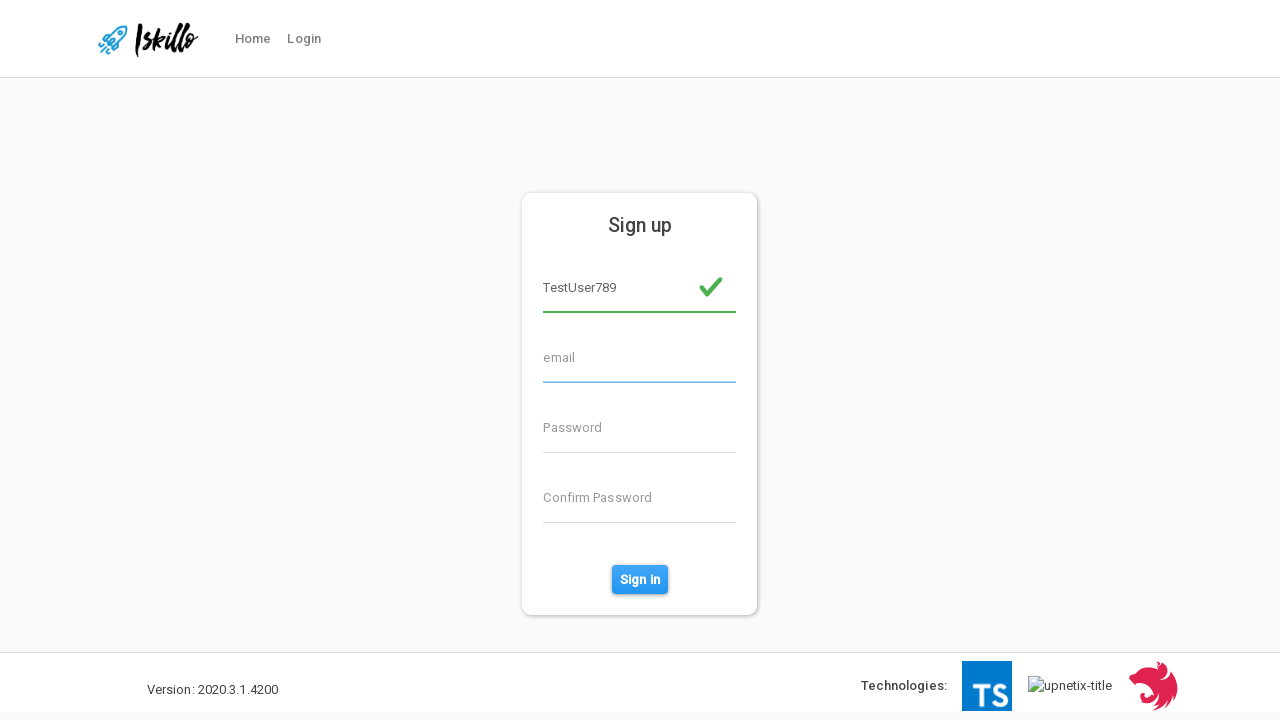

Filled email field with 'testuser789@example.com' on xpath=//input[contains(@placeholder, 'email')]
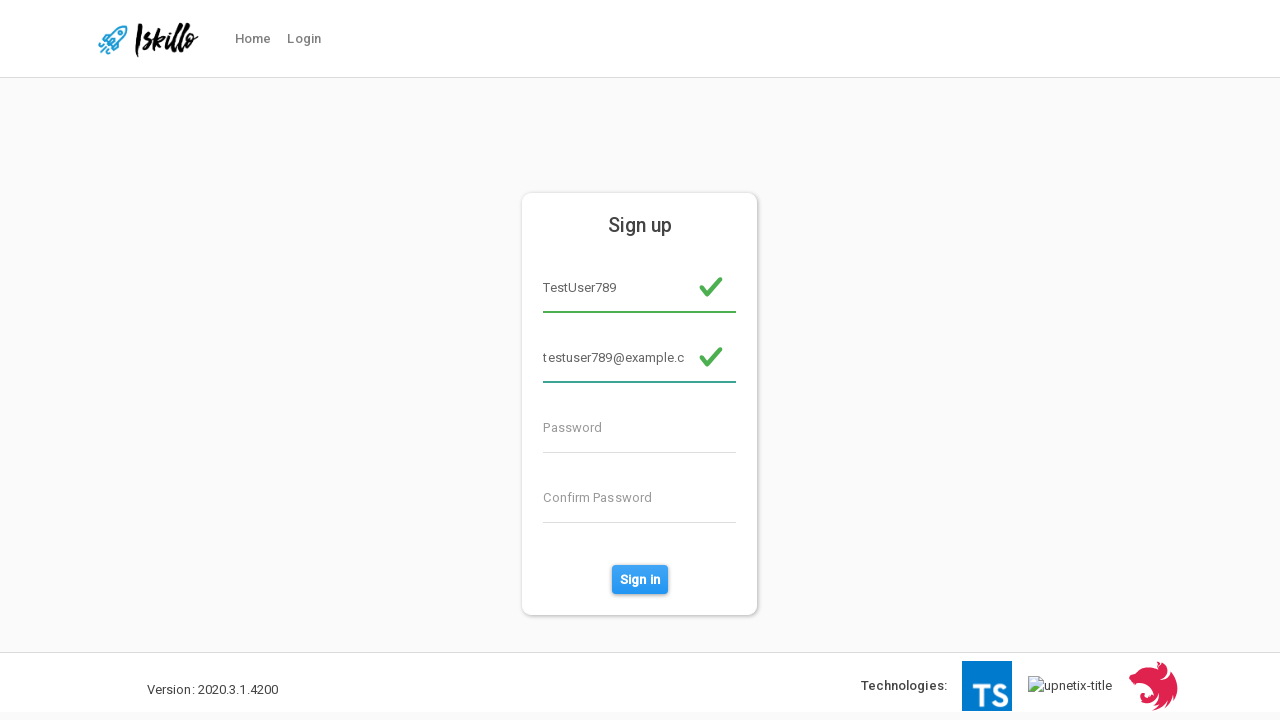

Located password input field
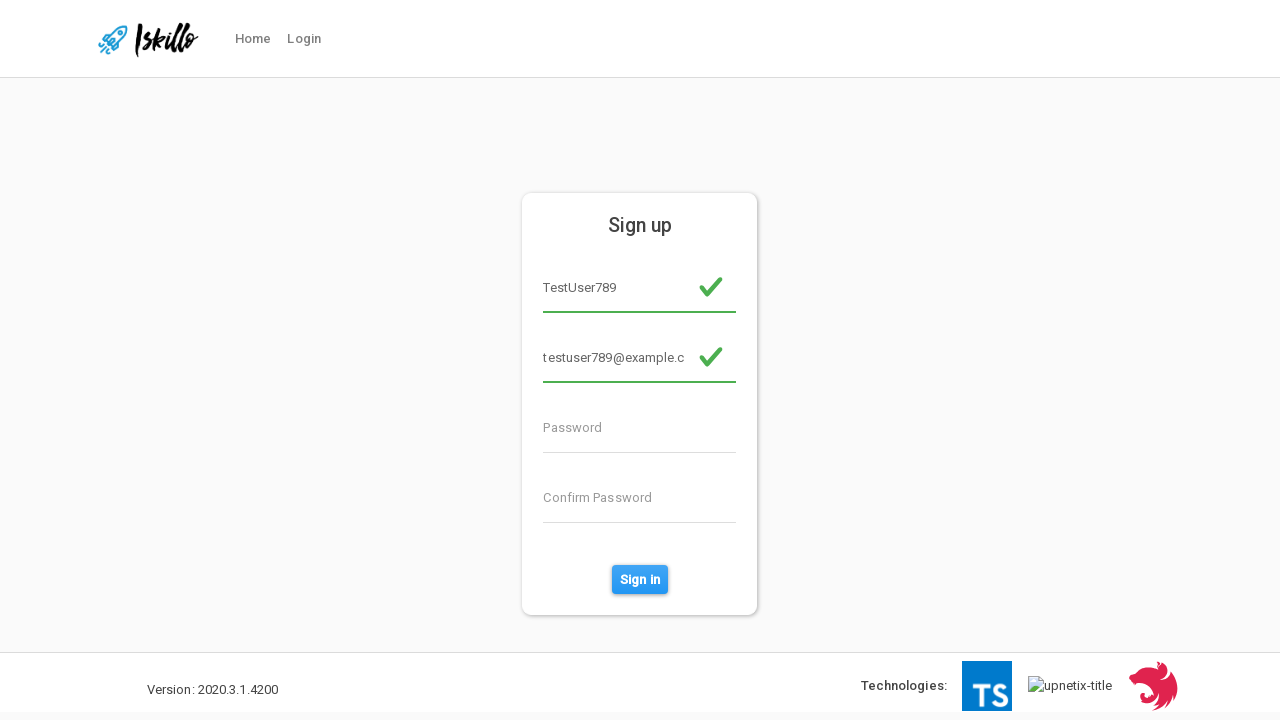

Cleared password field on #defaultRegisterFormPassword
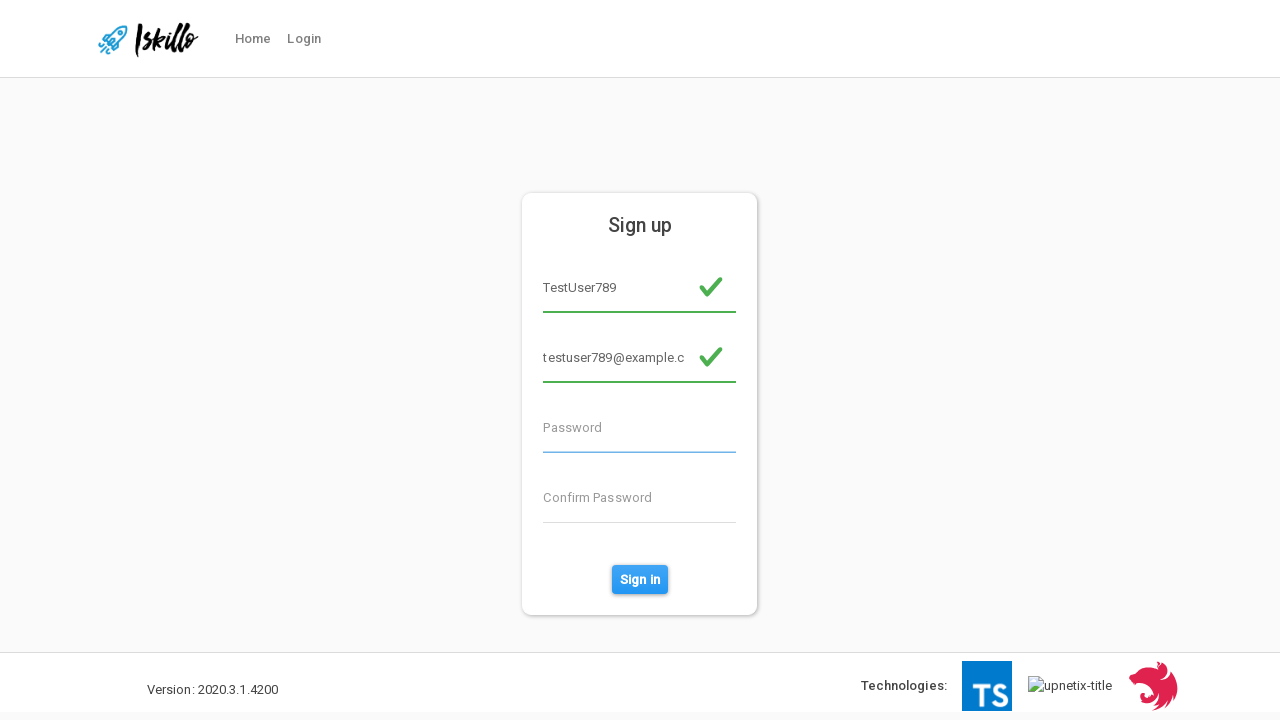

Filled password field with 'SecurePass123!' on #defaultRegisterFormPassword
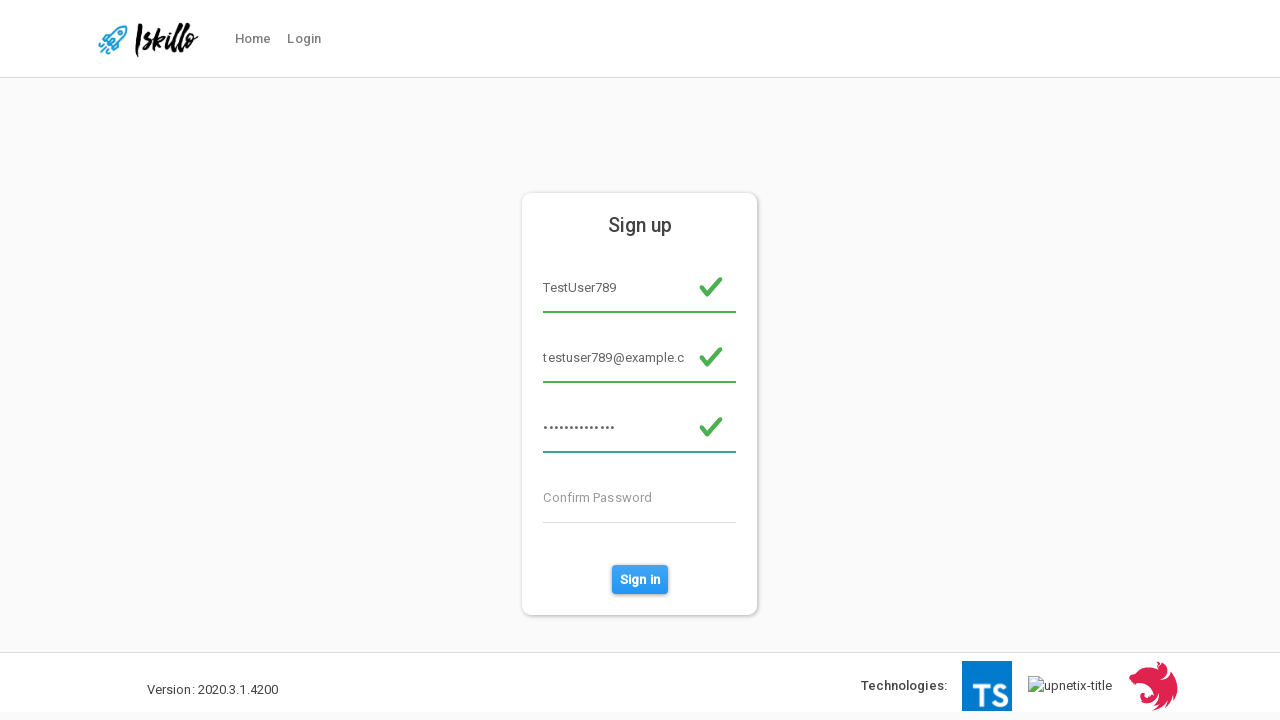

Located confirm password input field
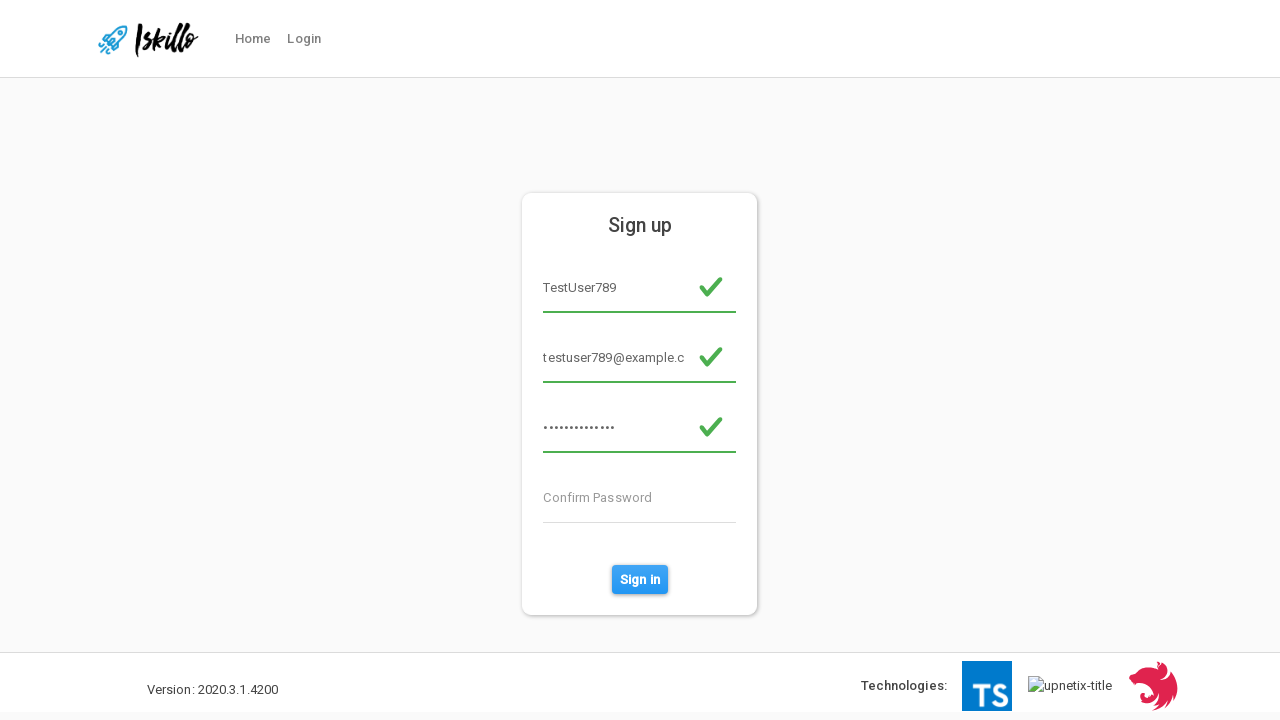

Cleared confirm password field on #defaultRegisterPhonePassword
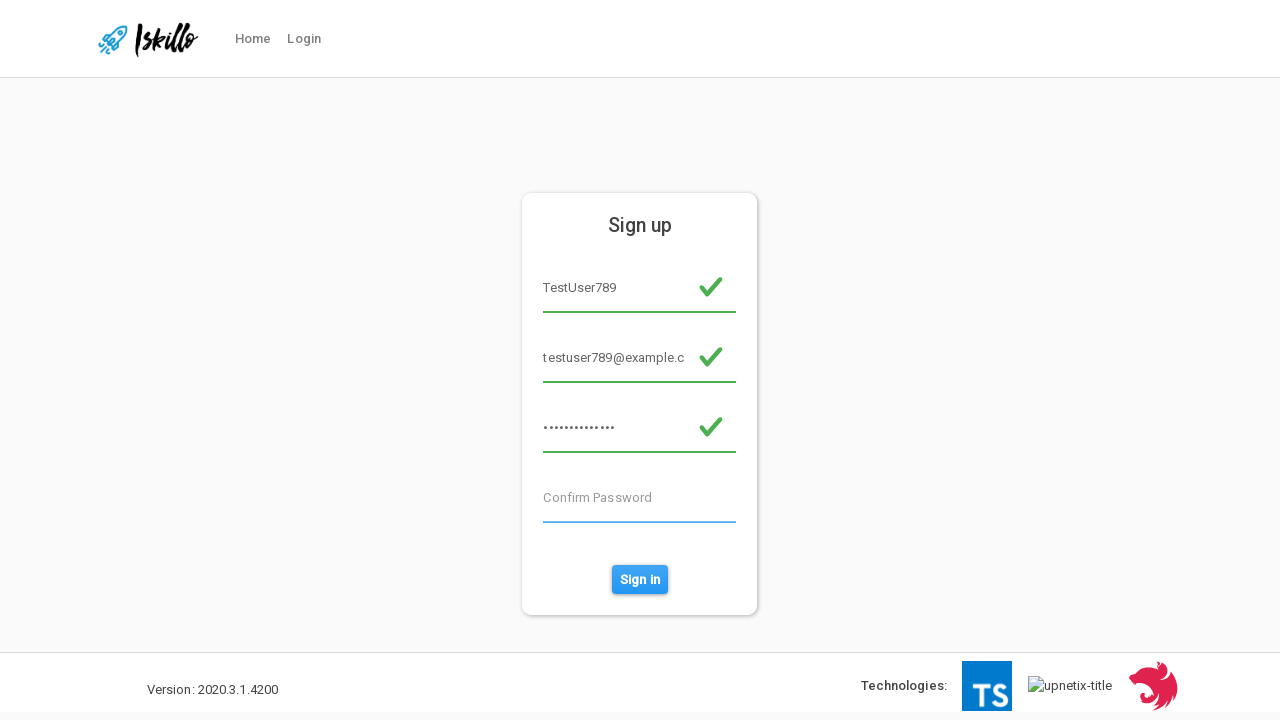

Filled confirm password field with 'SecurePass123!' on #defaultRegisterPhonePassword
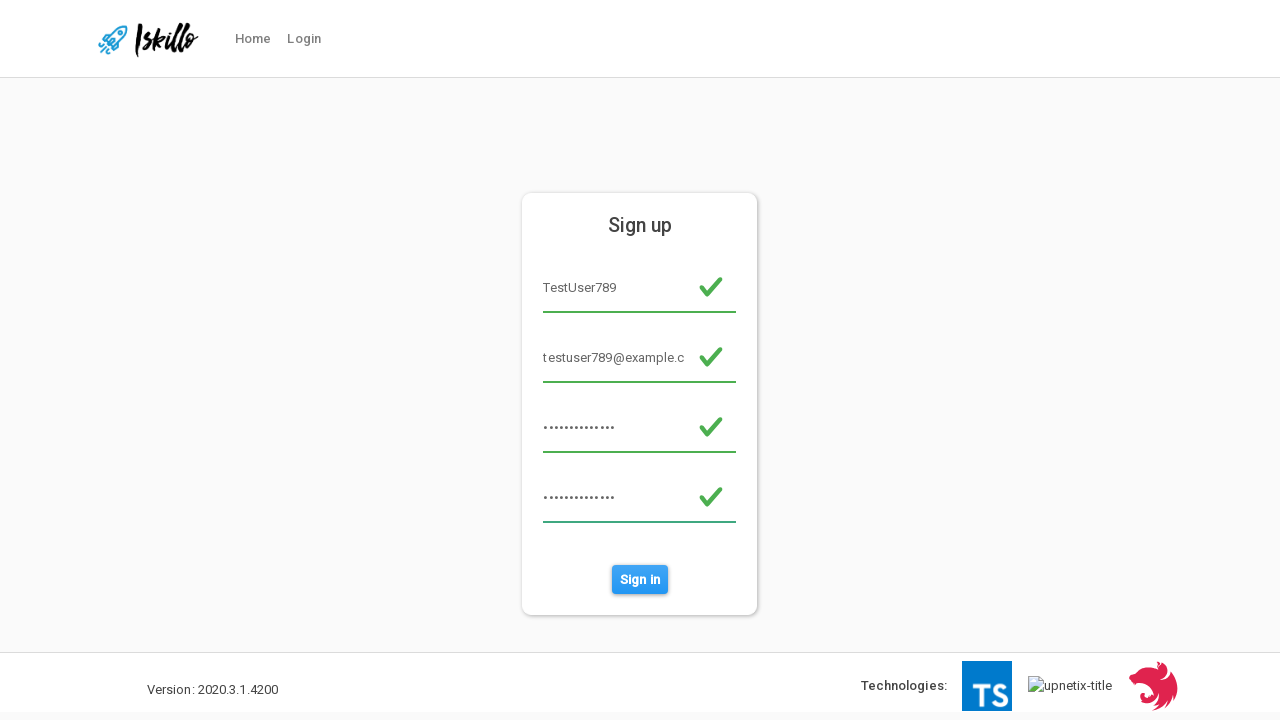

Located sign in button
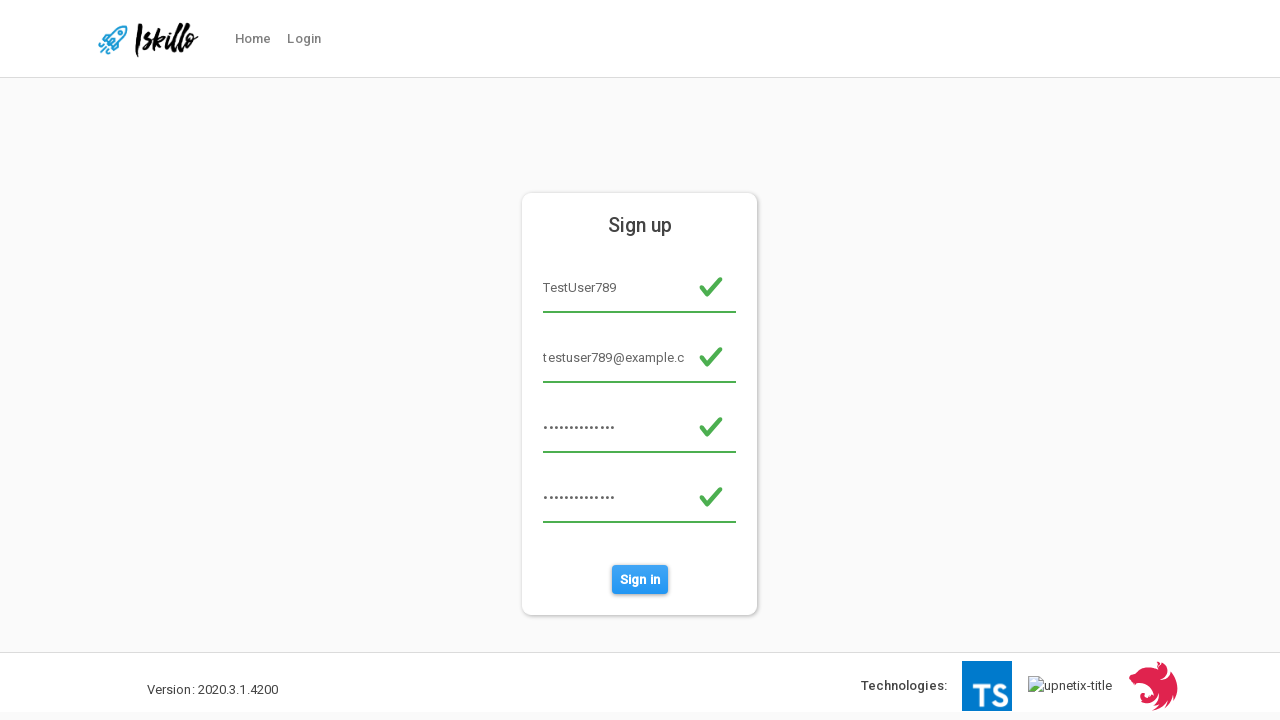

Verified that sign in button is enabled
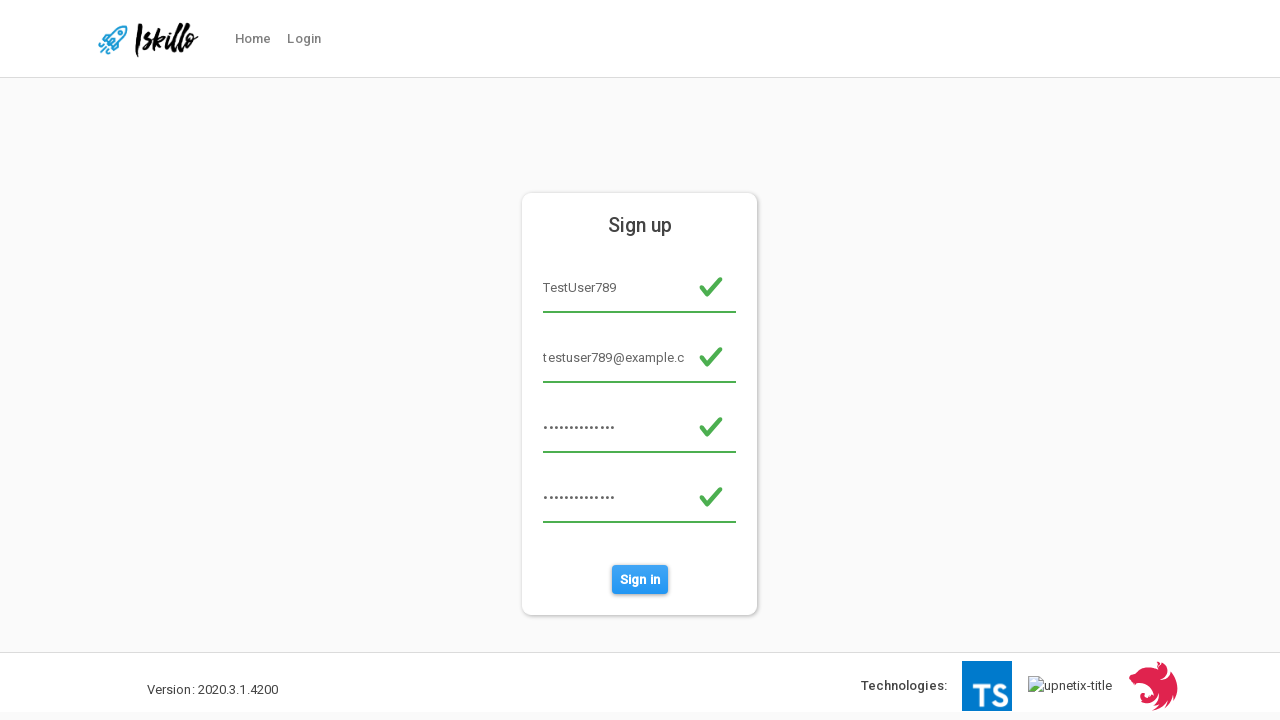

Clicked sign in button to submit registration form at (640, 580) on #sign-in-button
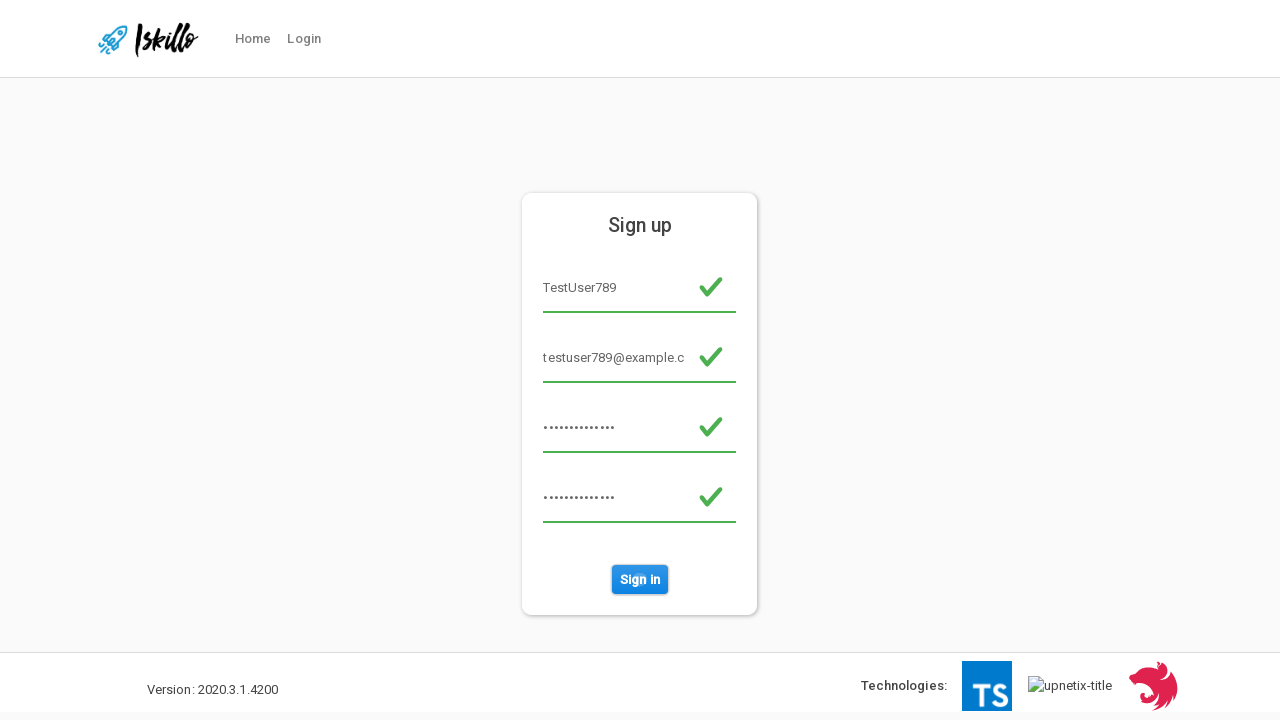

Waited 3 seconds for registration to complete
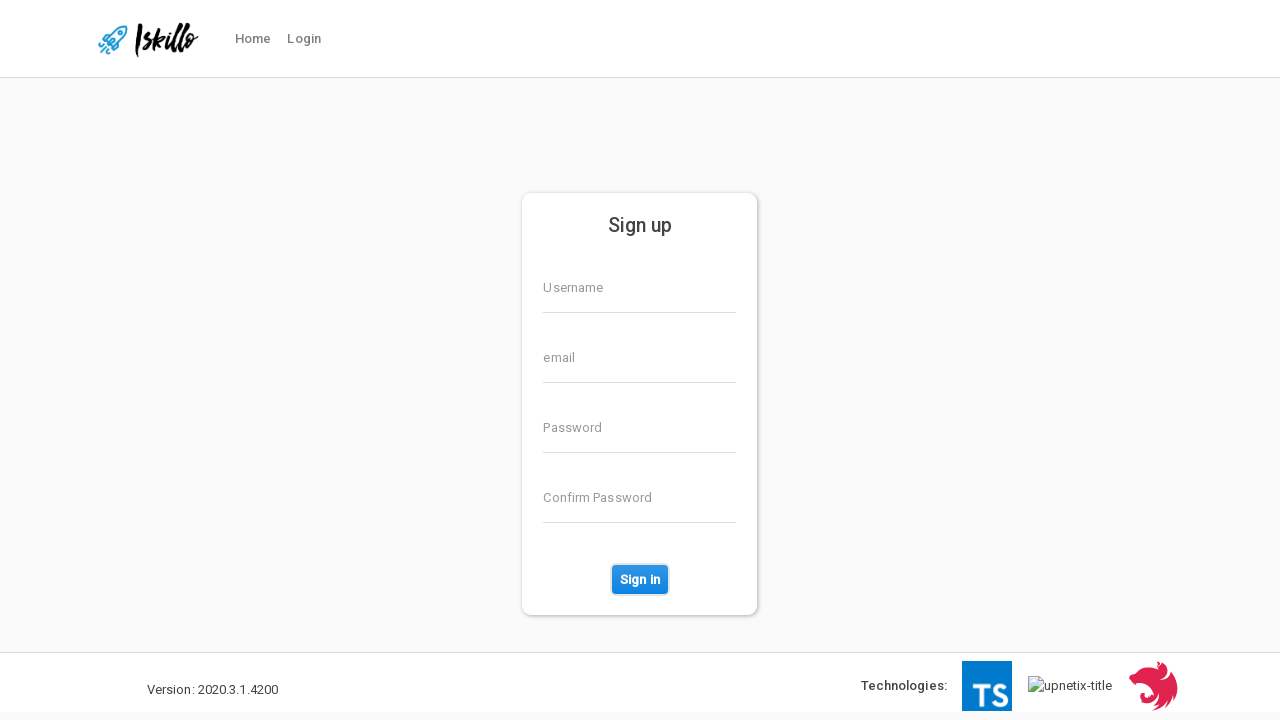

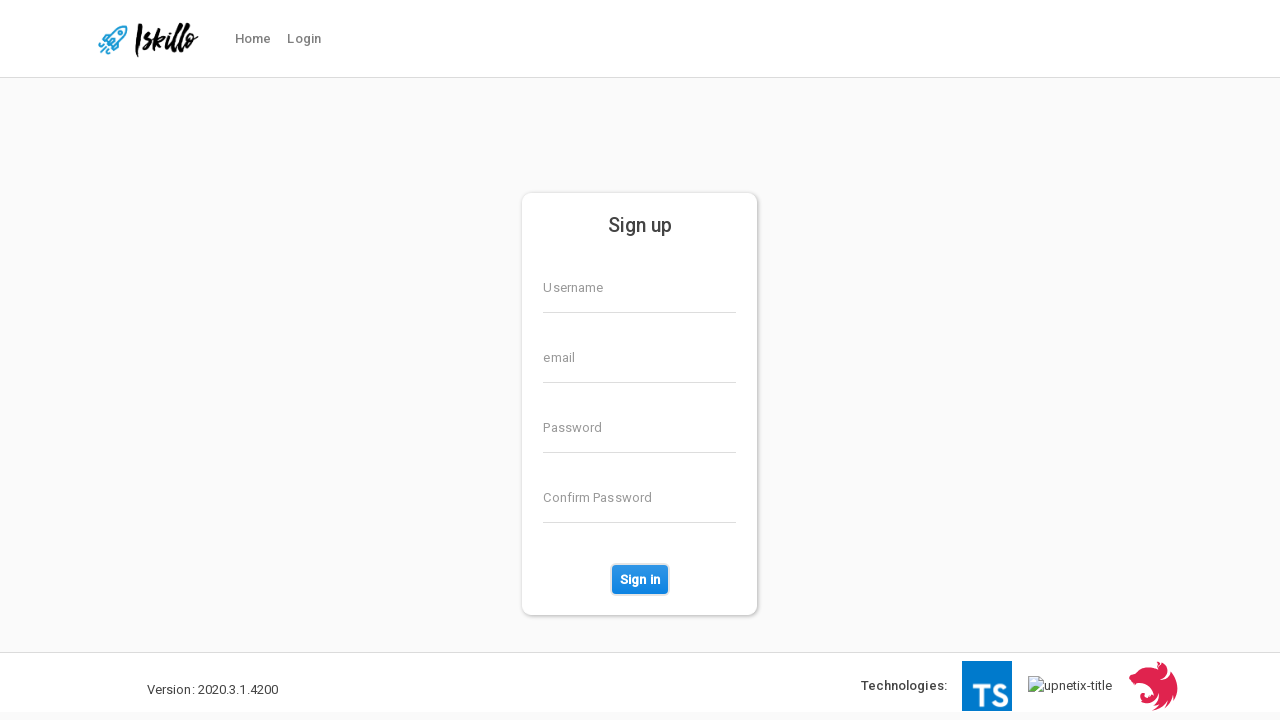